Tests a registration form by filling all required input fields with text and submitting the form, then verifies the success message is displayed.

Starting URL: http://suninjuly.github.io/registration2.html

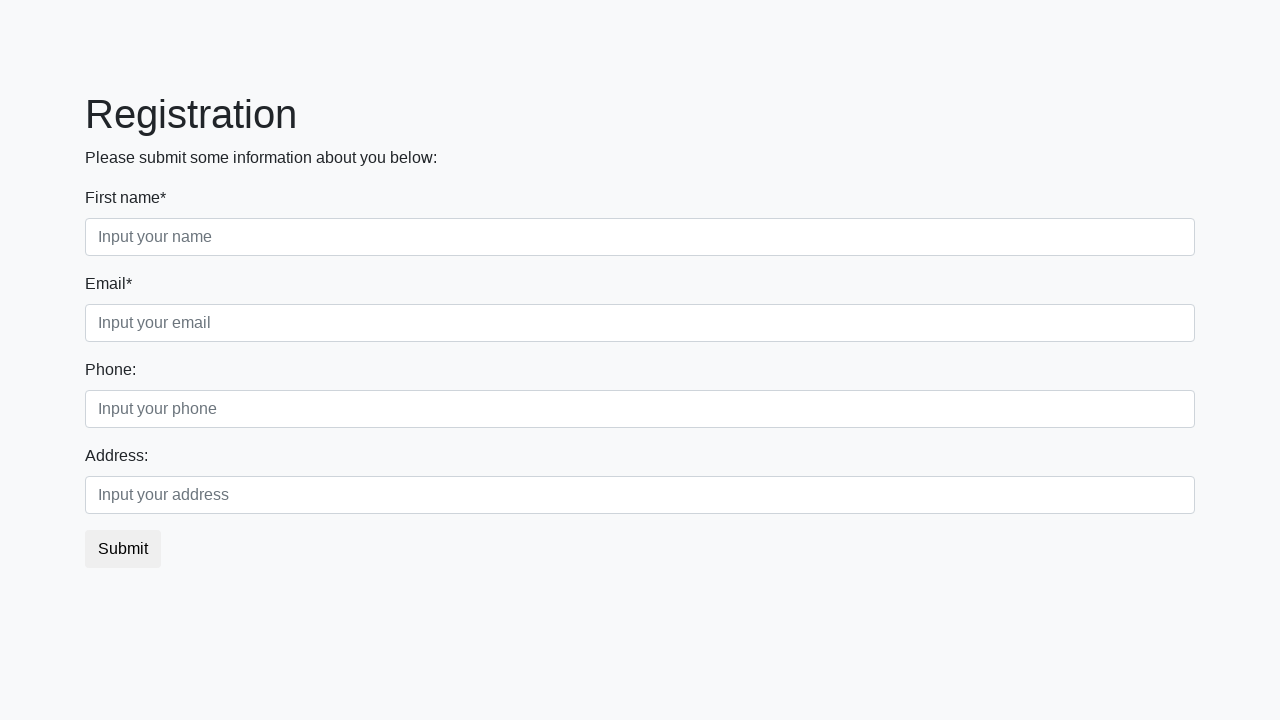

Located all required input fields
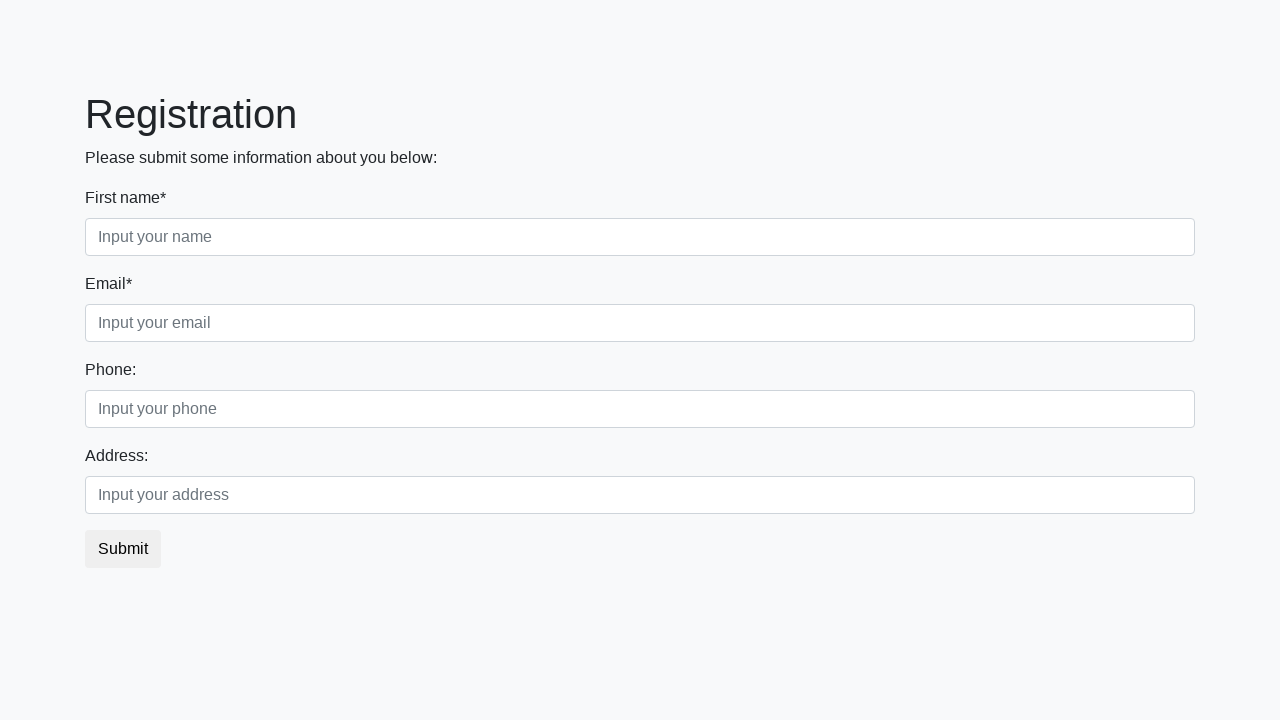

Found 2 required input fields to fill
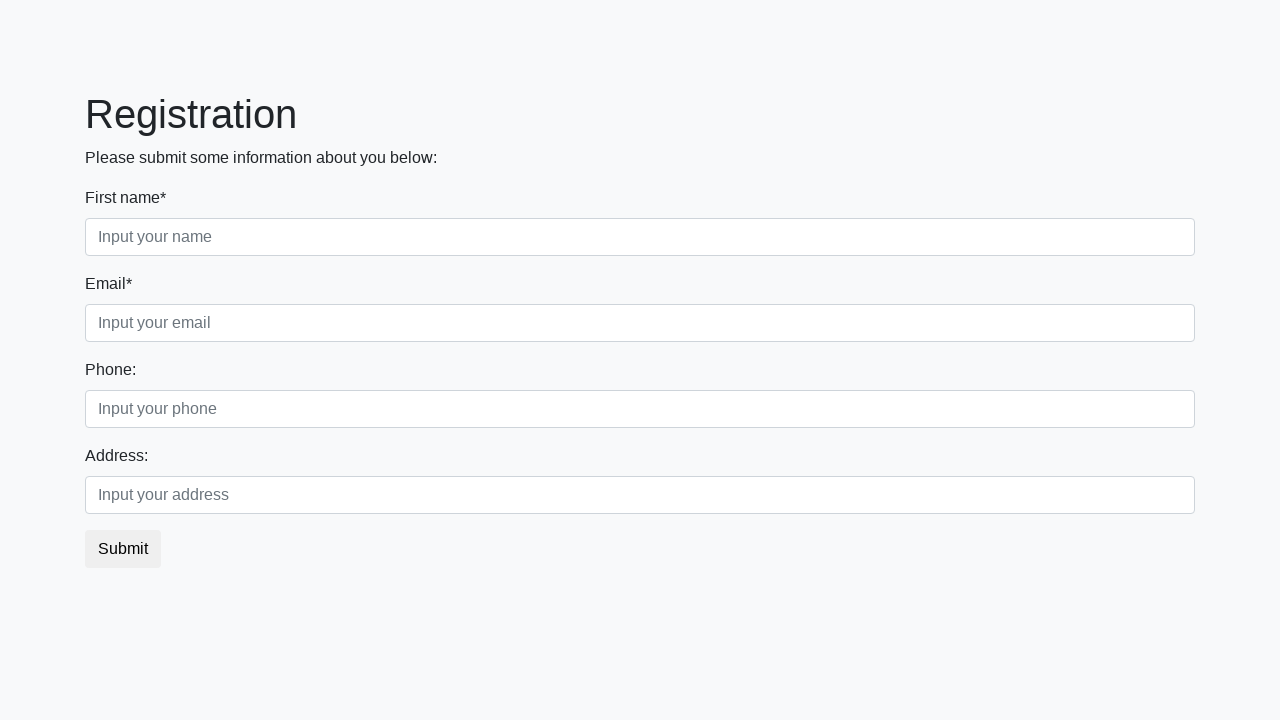

Filled required input field 1 with test data on xpath=//input[@required] >> nth=0
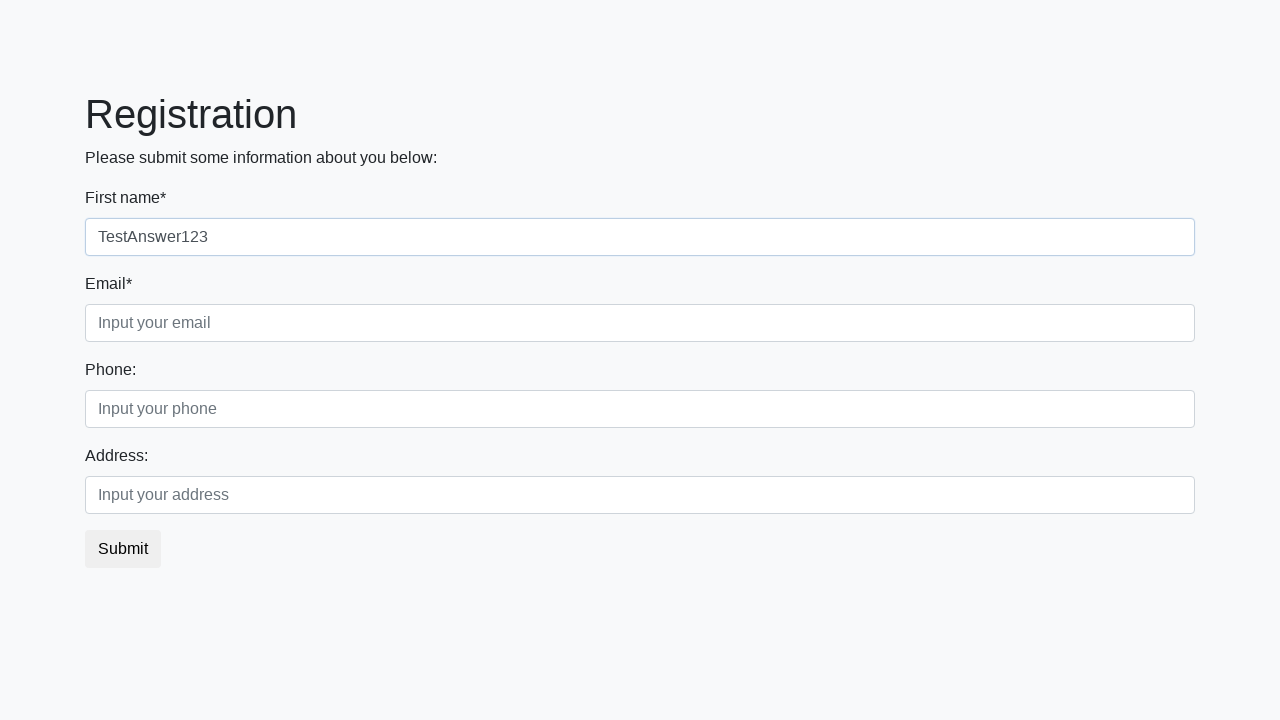

Filled required input field 2 with test data on xpath=//input[@required] >> nth=1
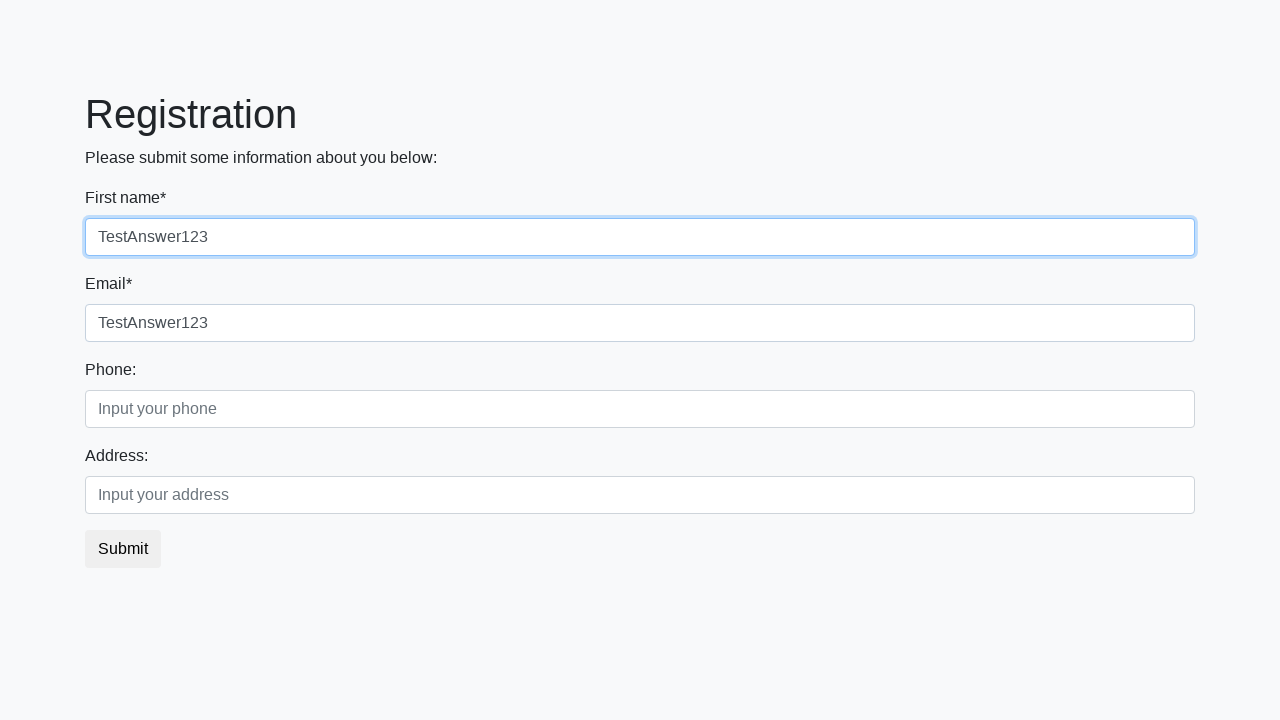

Clicked the submit button at (123, 549) on button.btn
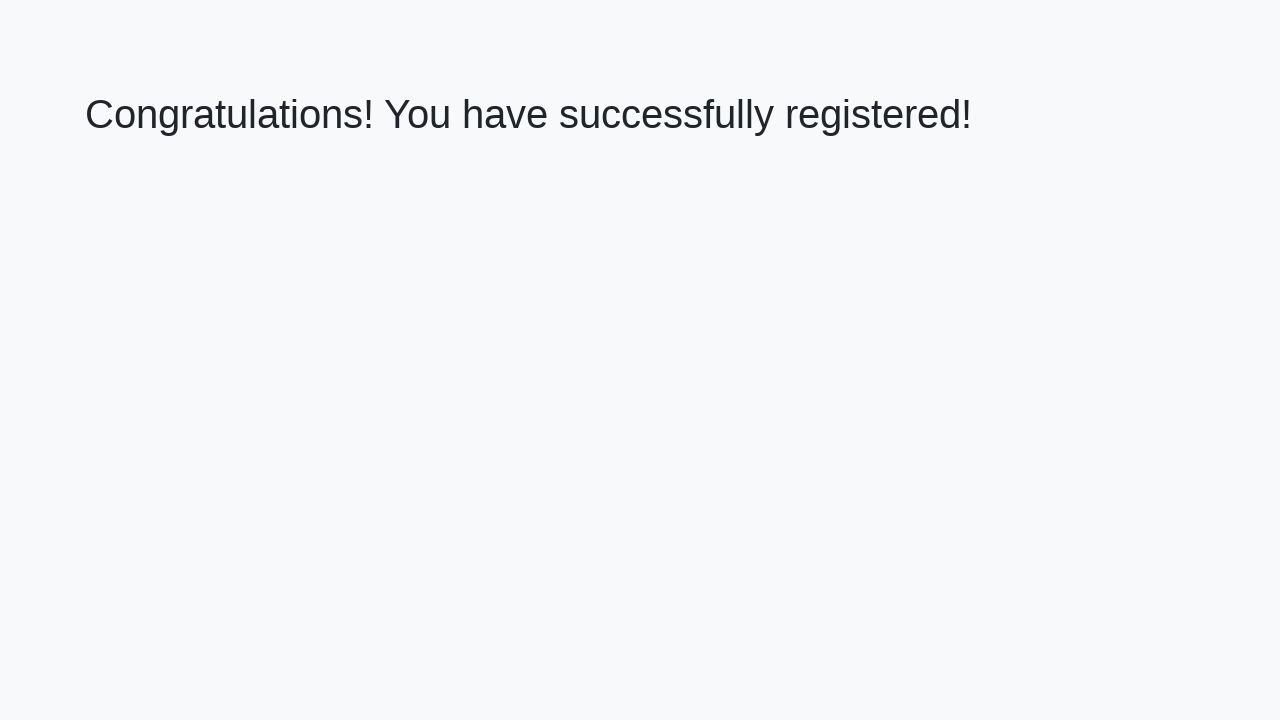

Success message heading loaded
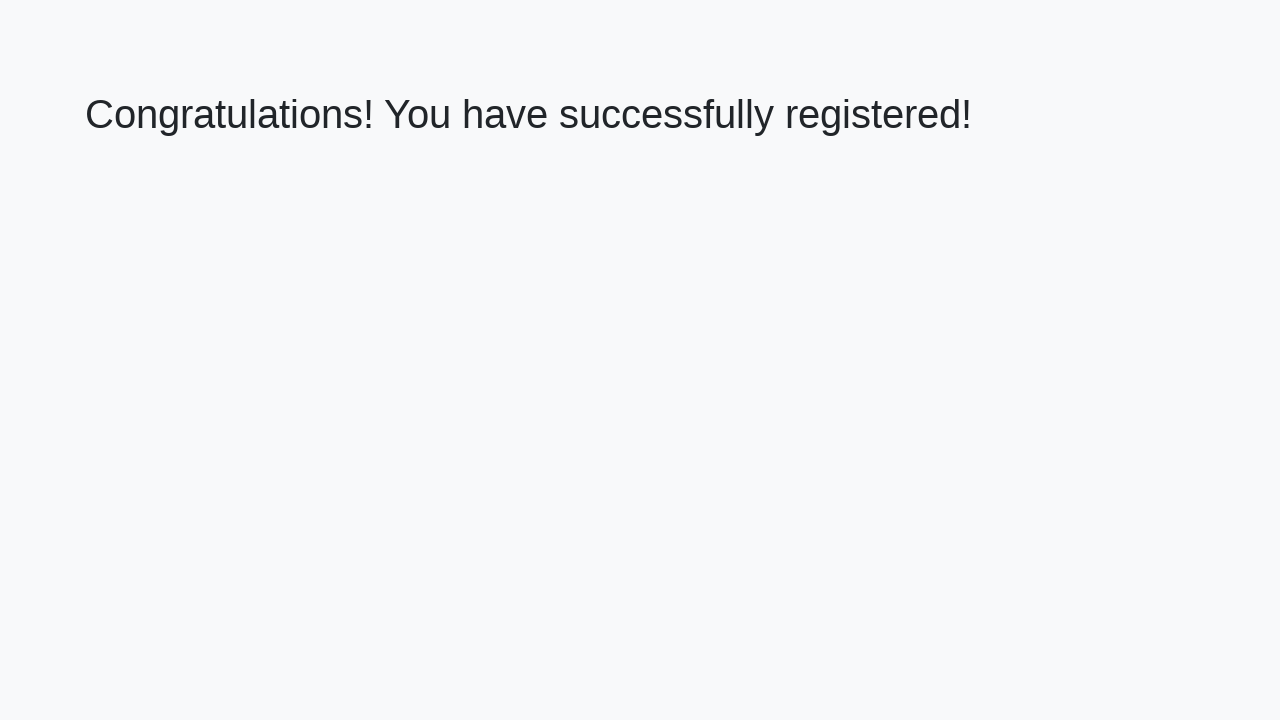

Retrieved success message text: 'Congratulations! You have successfully registered!'
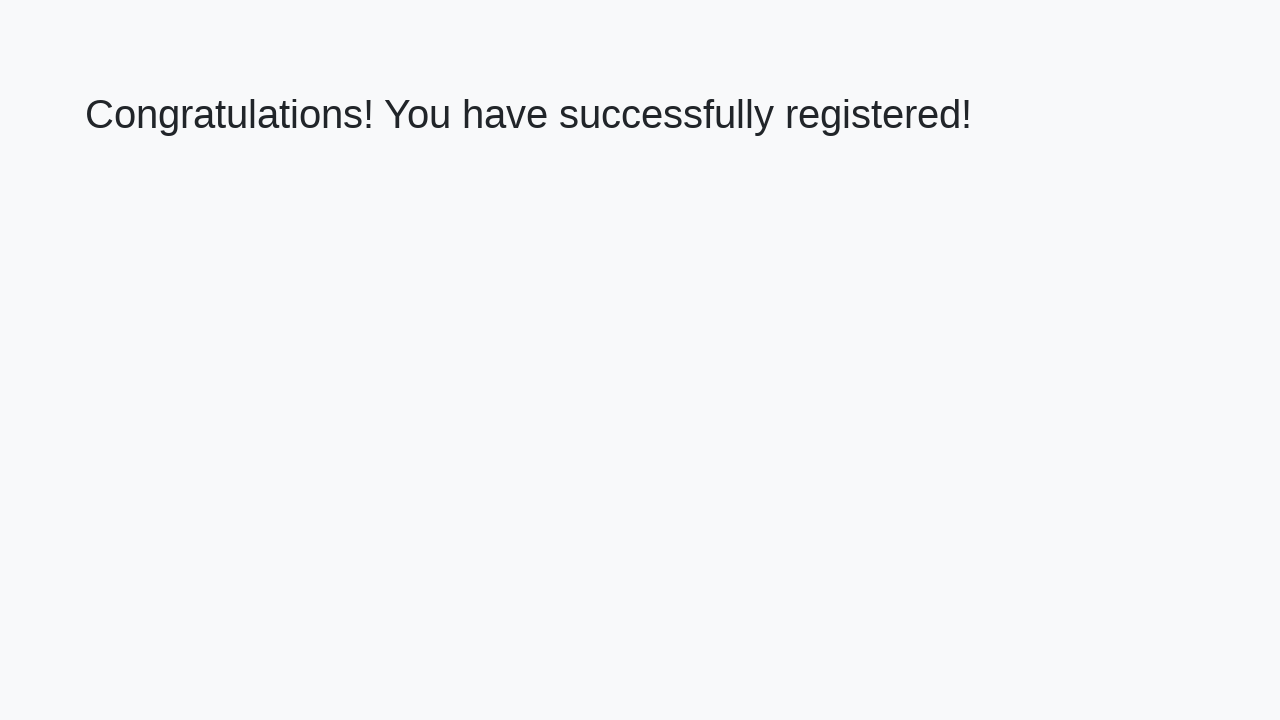

Verified success message matches expected text
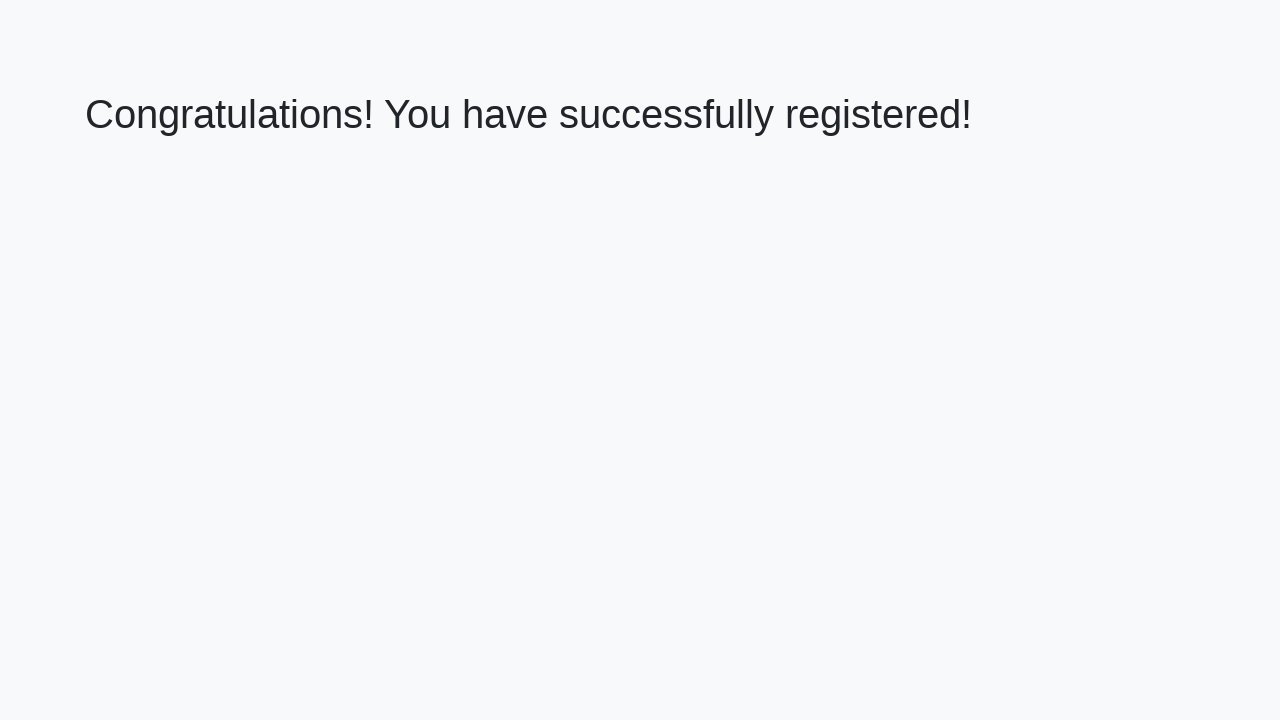

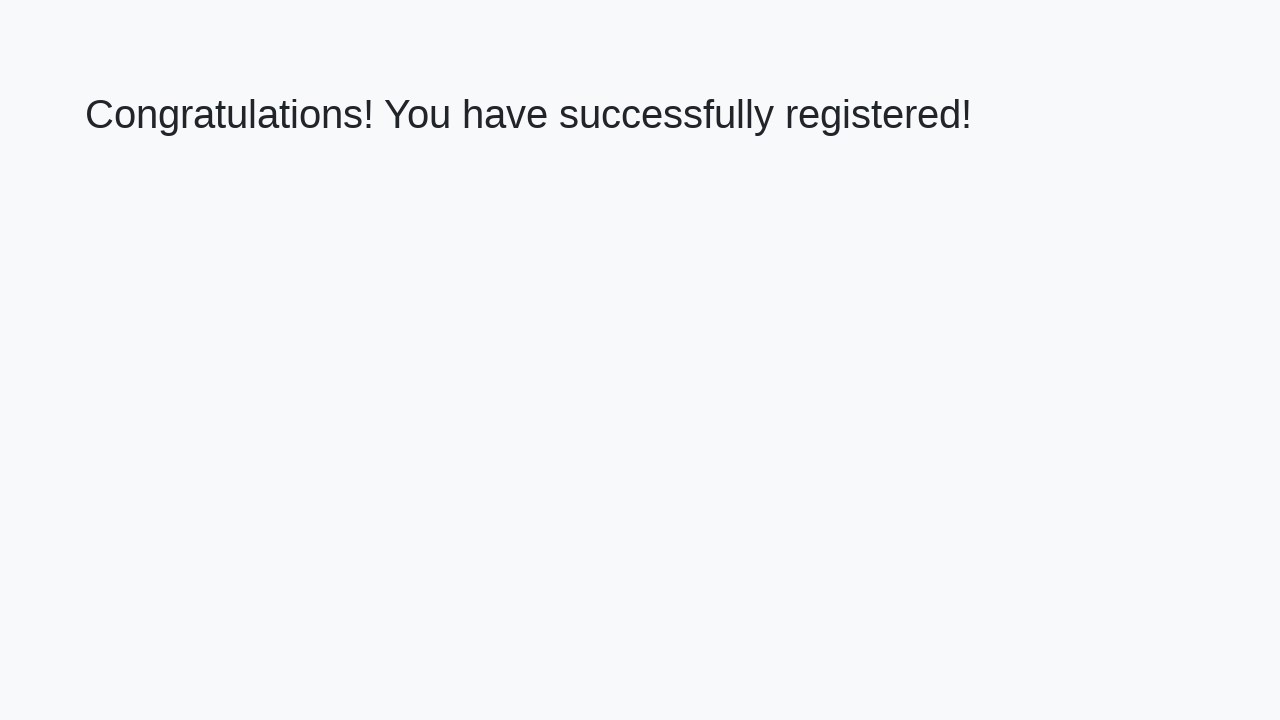